Tests clearing the complete state of all items by checking then unchecking the toggle all

Starting URL: https://demo.playwright.dev/todomvc

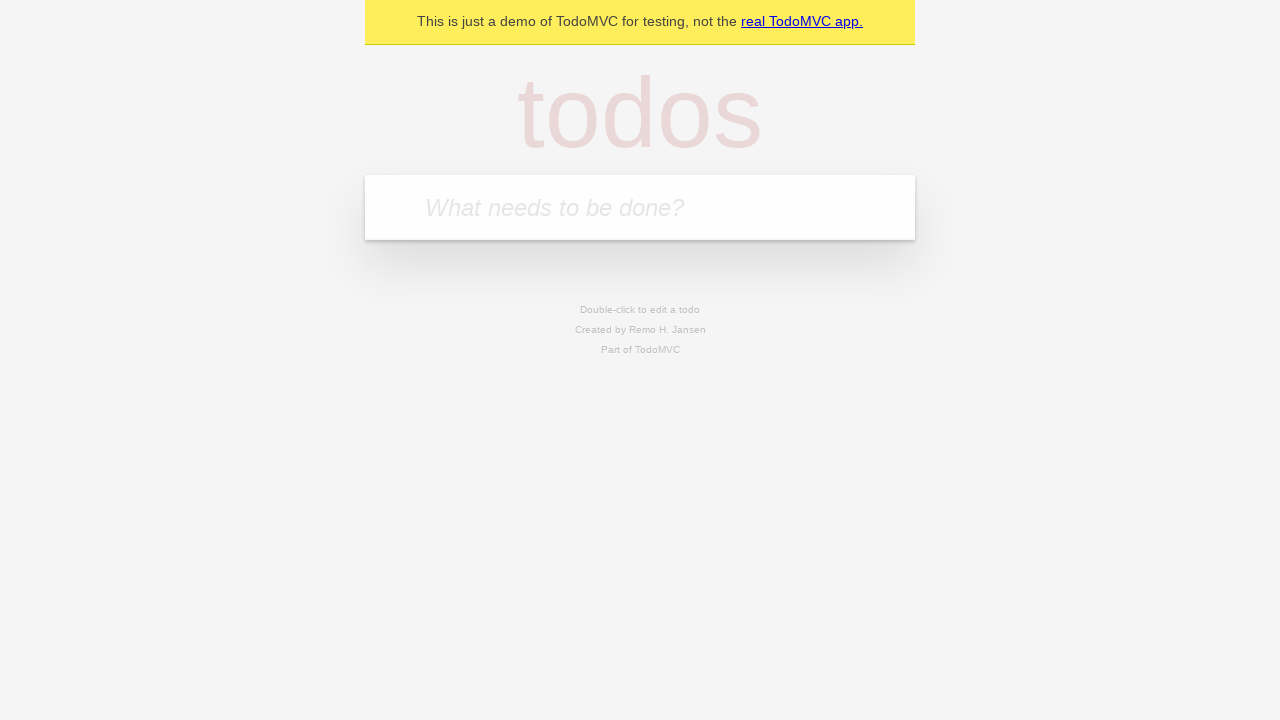

Filled first todo item 'buy some cheese' on internal:attr=[placeholder="What needs to be done?"i]
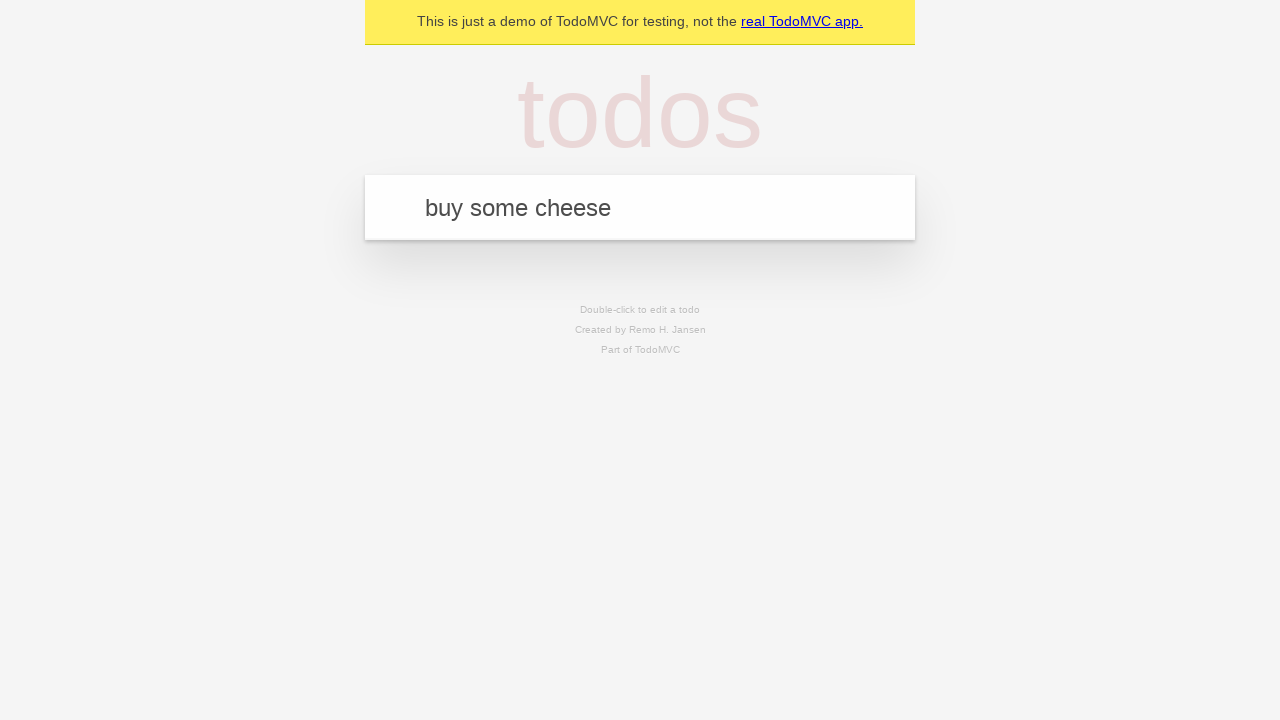

Pressed Enter to add first todo on internal:attr=[placeholder="What needs to be done?"i]
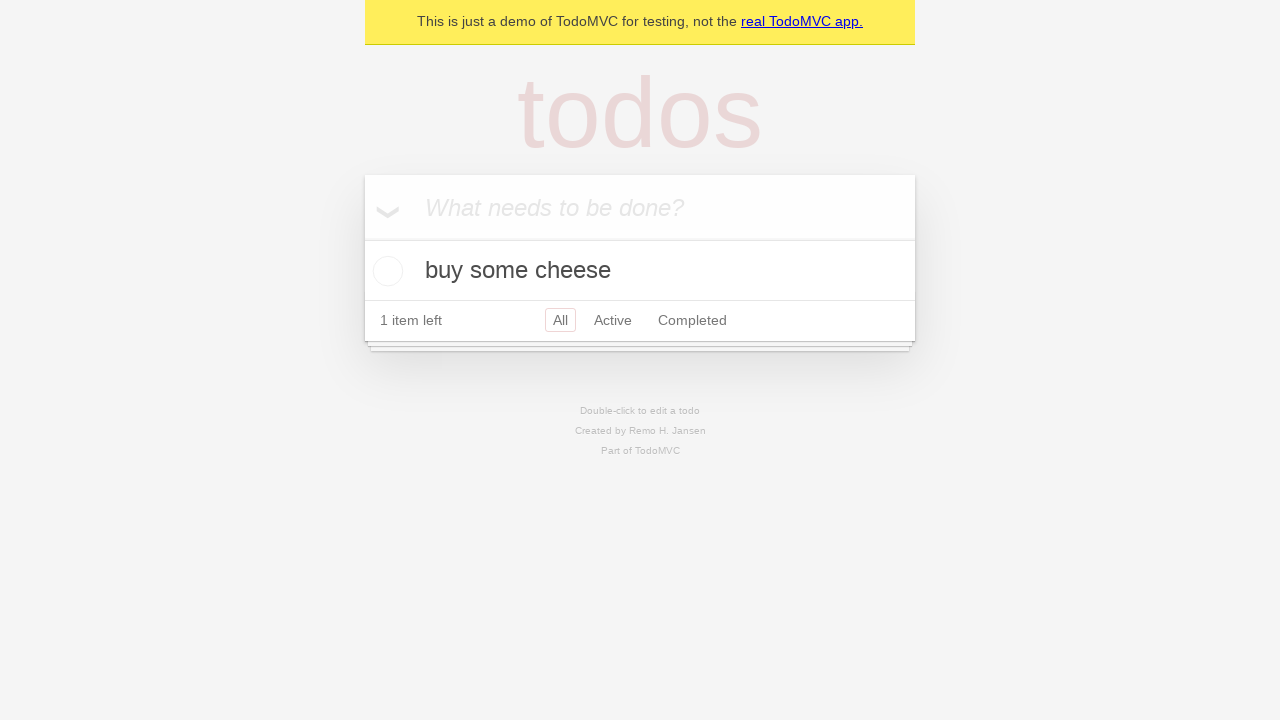

Filled second todo item 'feed the cat' on internal:attr=[placeholder="What needs to be done?"i]
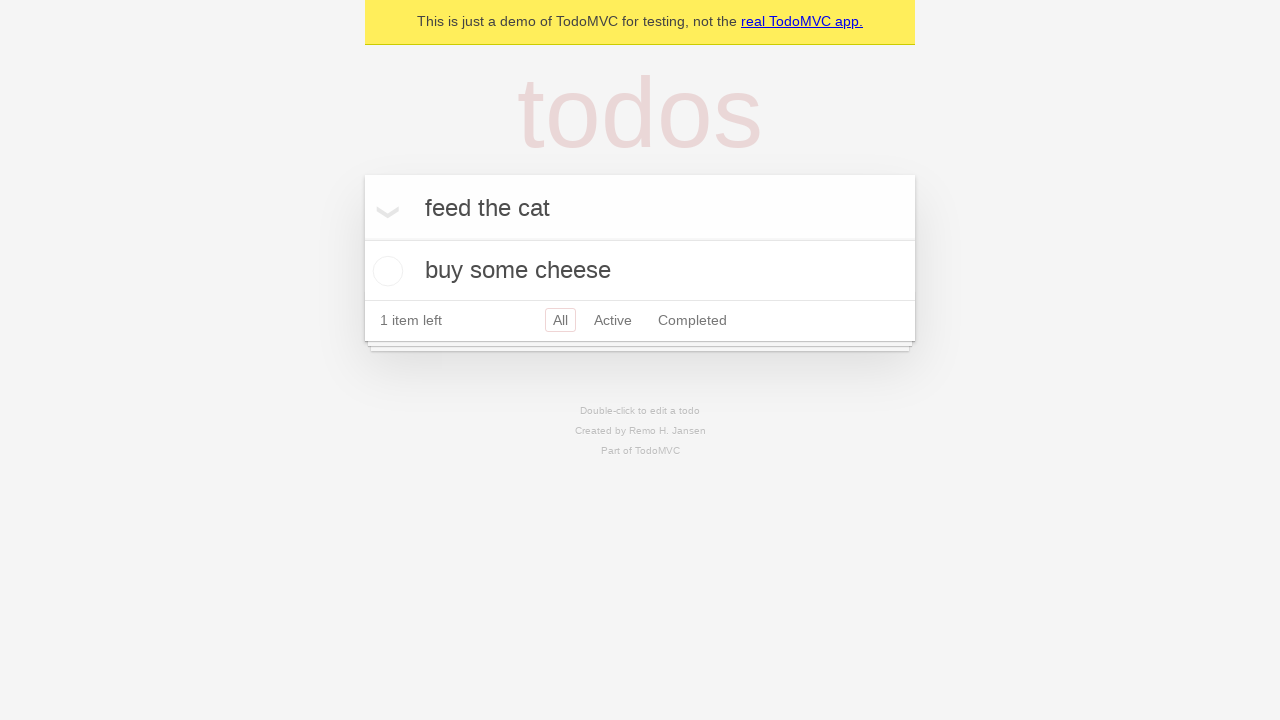

Pressed Enter to add second todo on internal:attr=[placeholder="What needs to be done?"i]
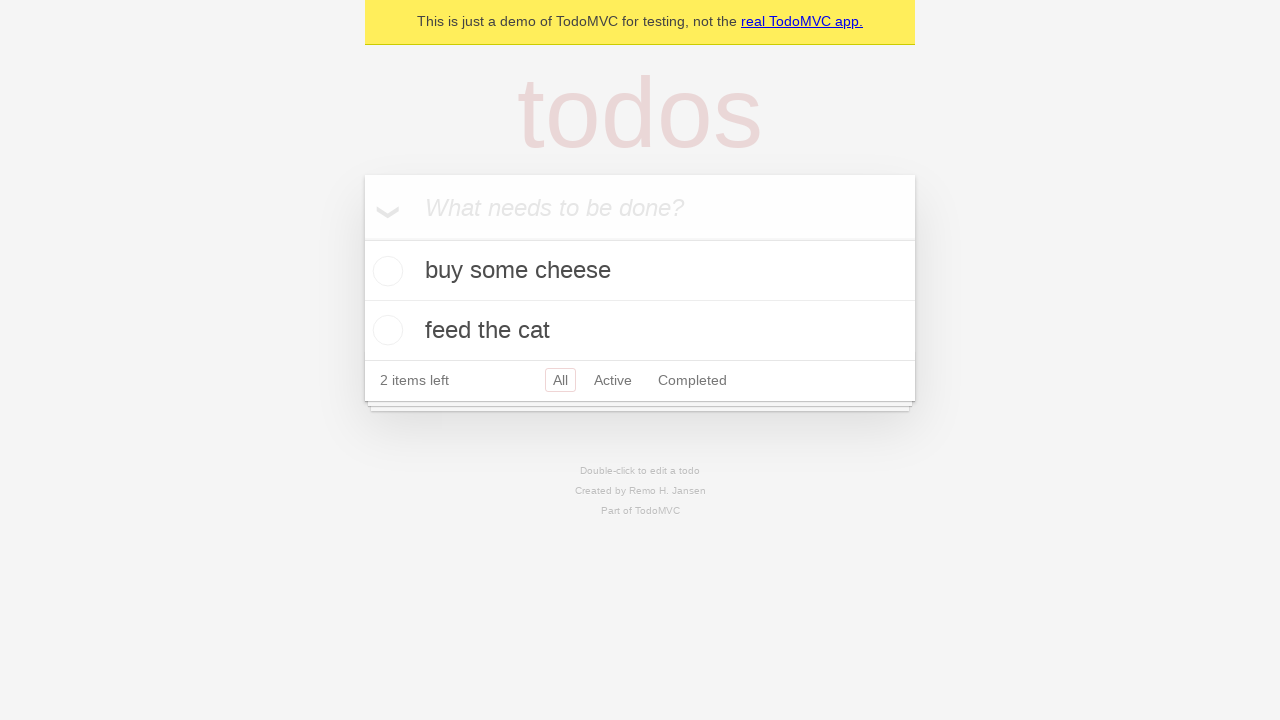

Filled third todo item 'book a doctors appointment' on internal:attr=[placeholder="What needs to be done?"i]
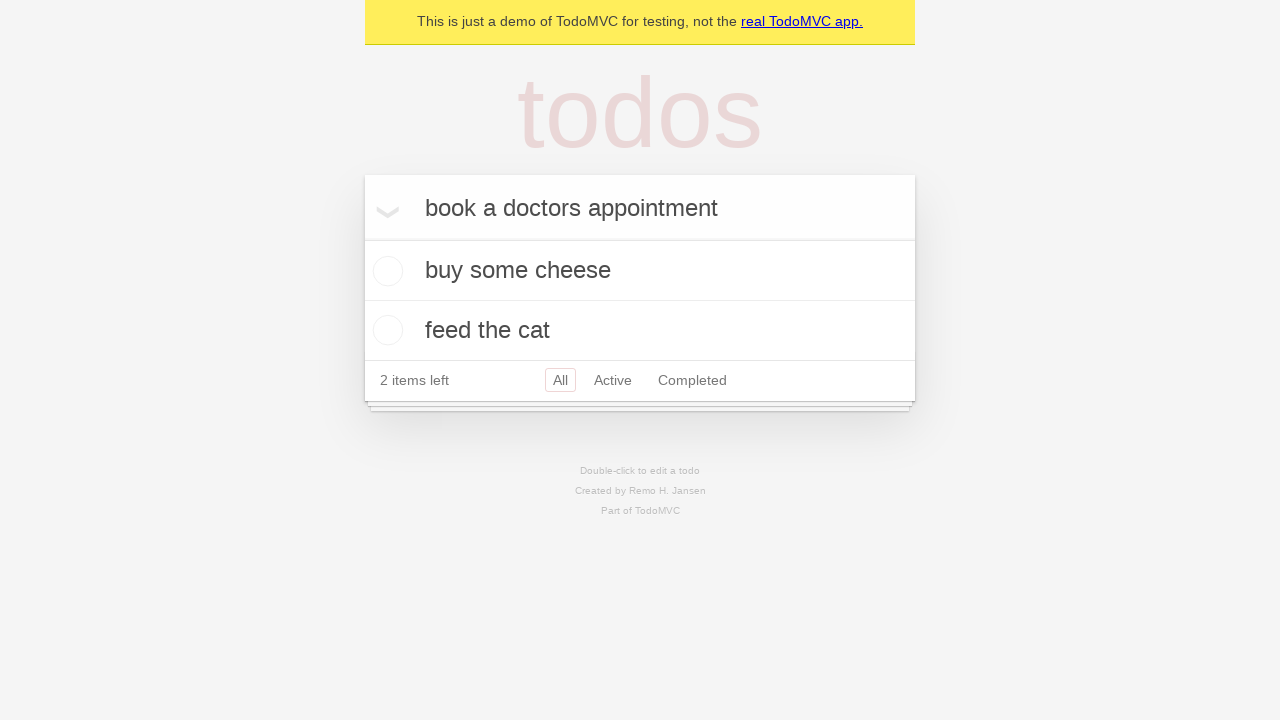

Pressed Enter to add third todo on internal:attr=[placeholder="What needs to be done?"i]
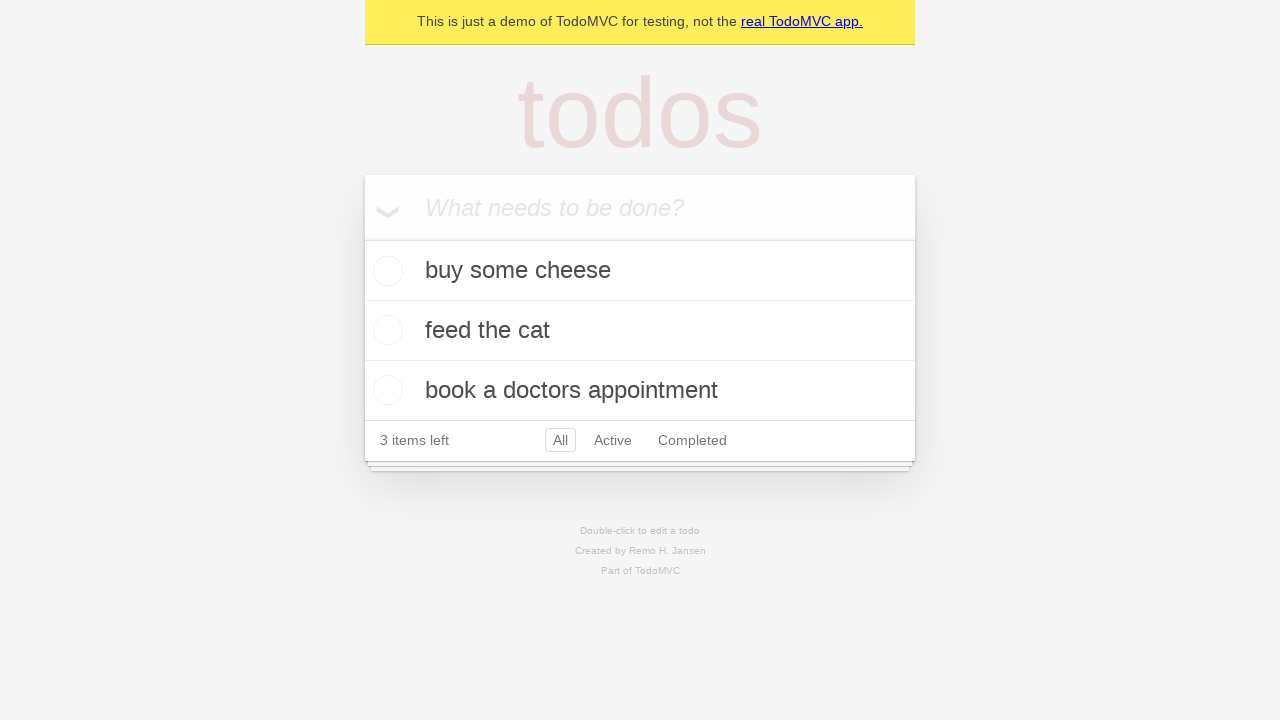

Located toggle all checkbox
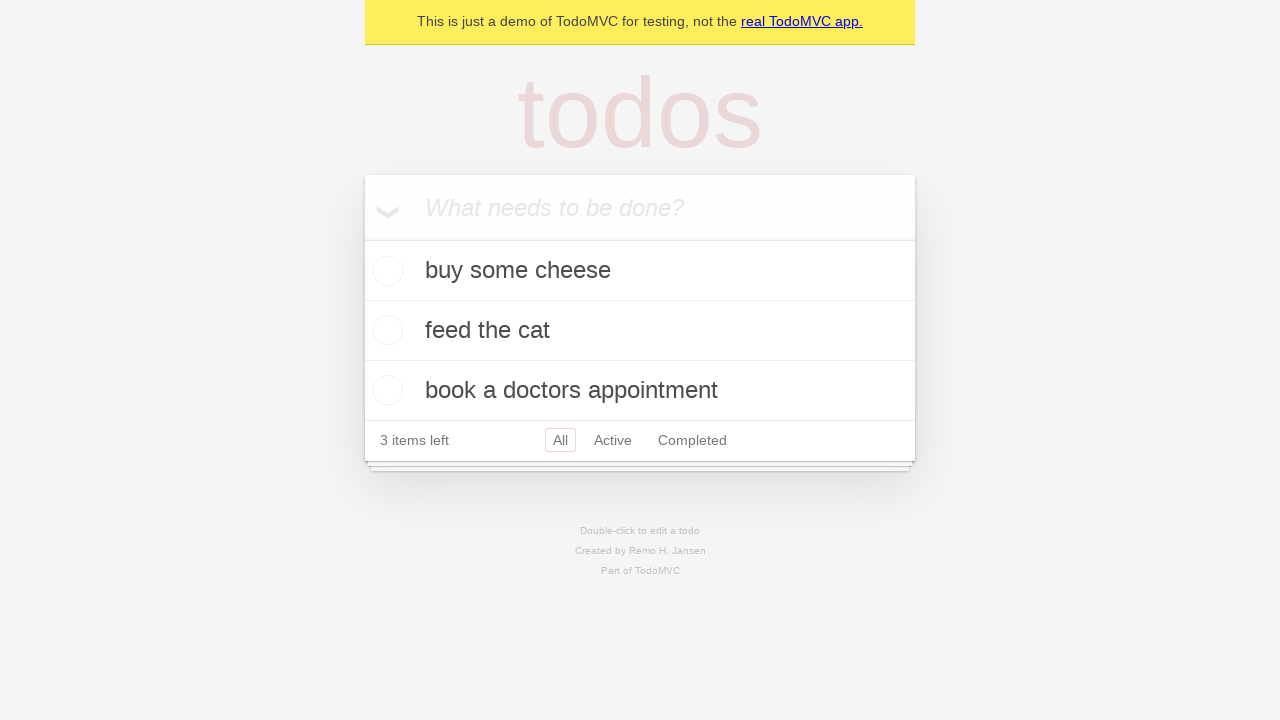

Checked toggle all checkbox to mark all items complete at (362, 238) on internal:label="Mark all as complete"i
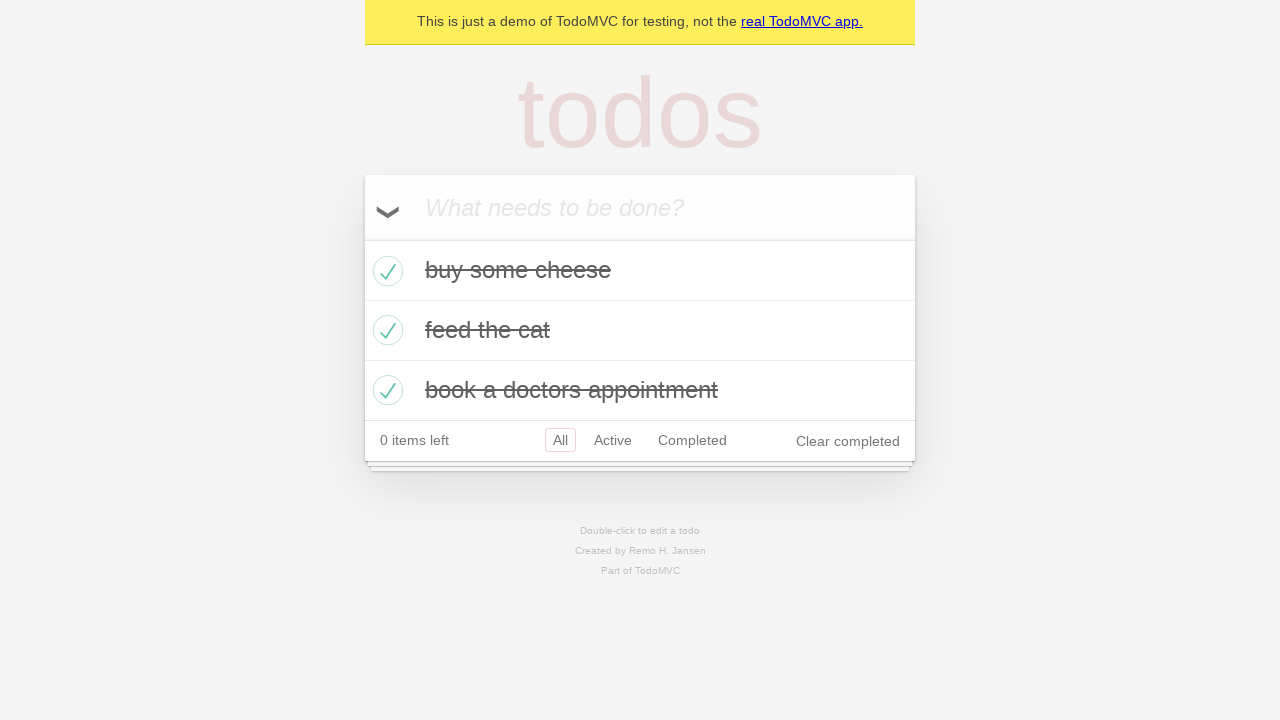

Unchecked toggle all checkbox to clear complete state of all items at (362, 238) on internal:label="Mark all as complete"i
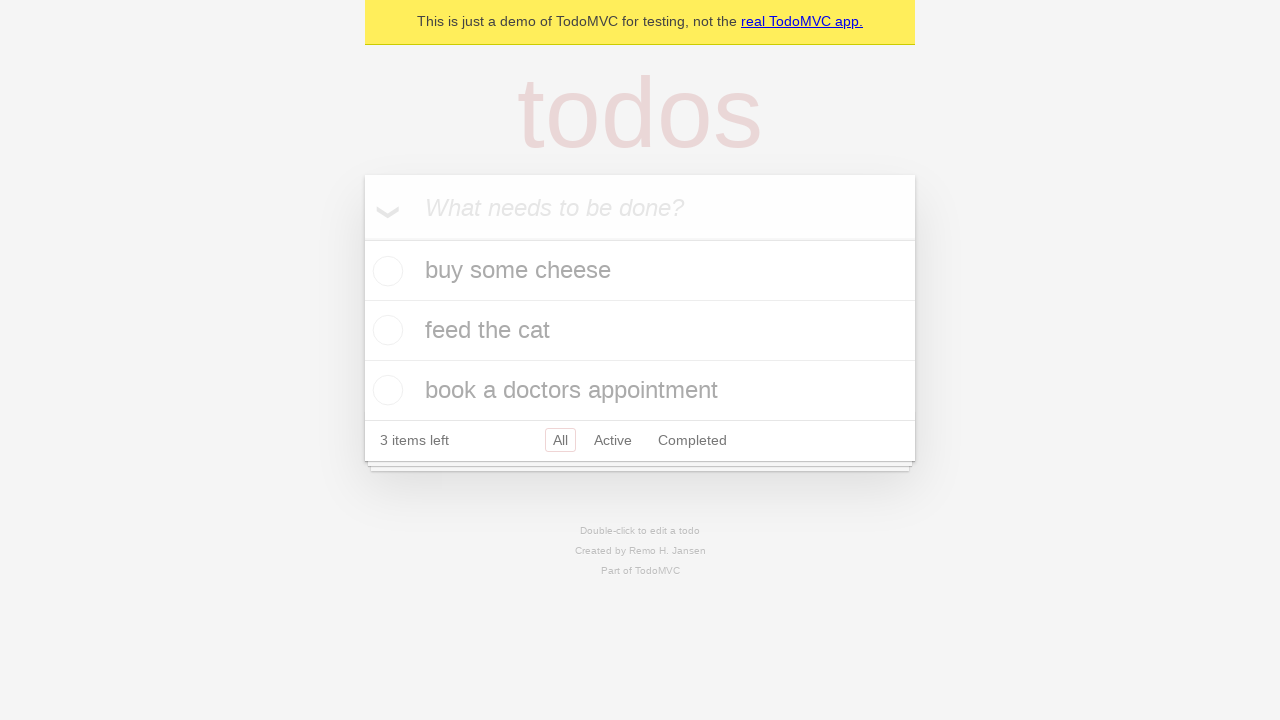

Waited for todo items to update after toggling complete state
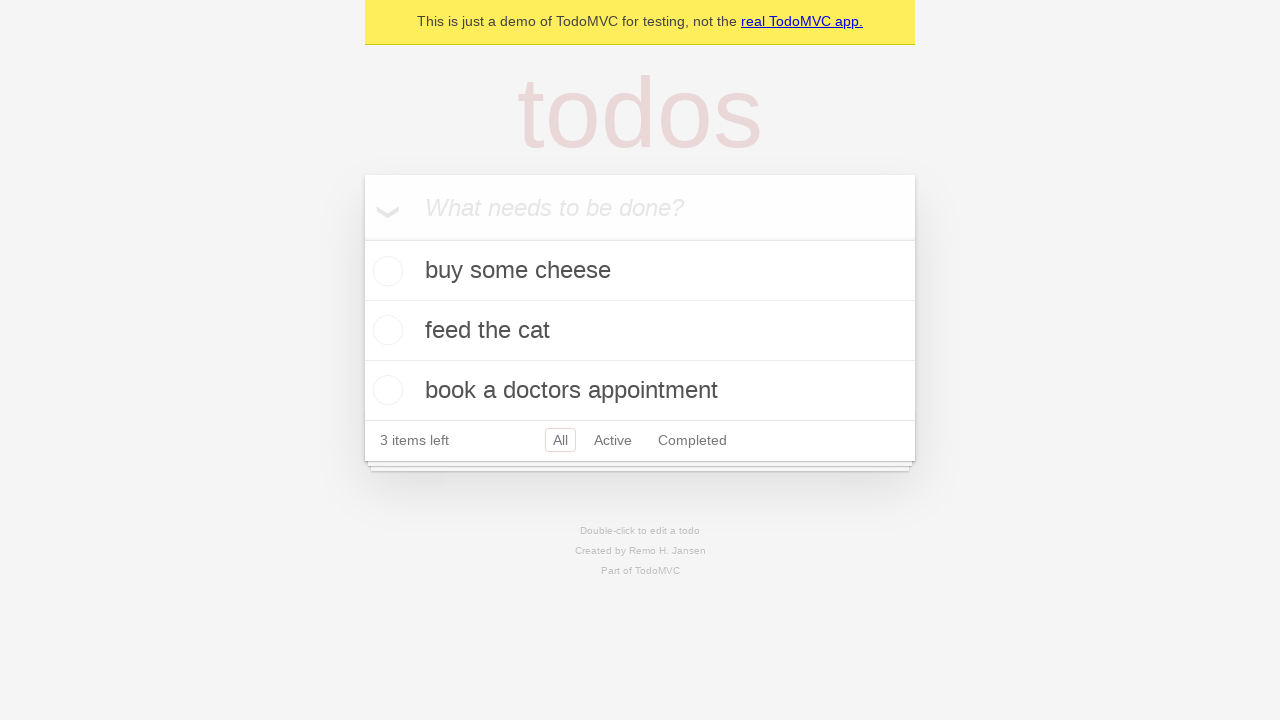

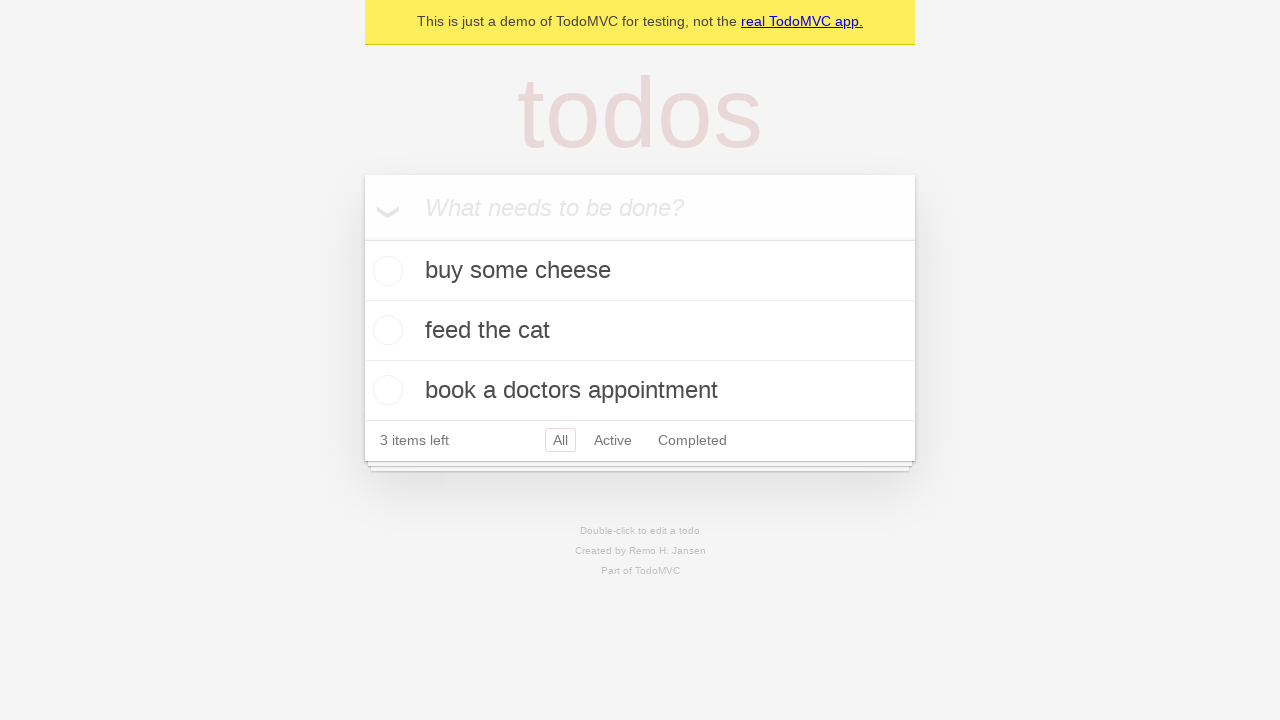